Tests dynamic controls functionality by clicking a checkbox, toggling remove/add buttons, enabling/disabling an input field, and typing text into it. The test verifies that dynamic UI elements respond correctly to user interactions.

Starting URL: http://the-internet.herokuapp.com/

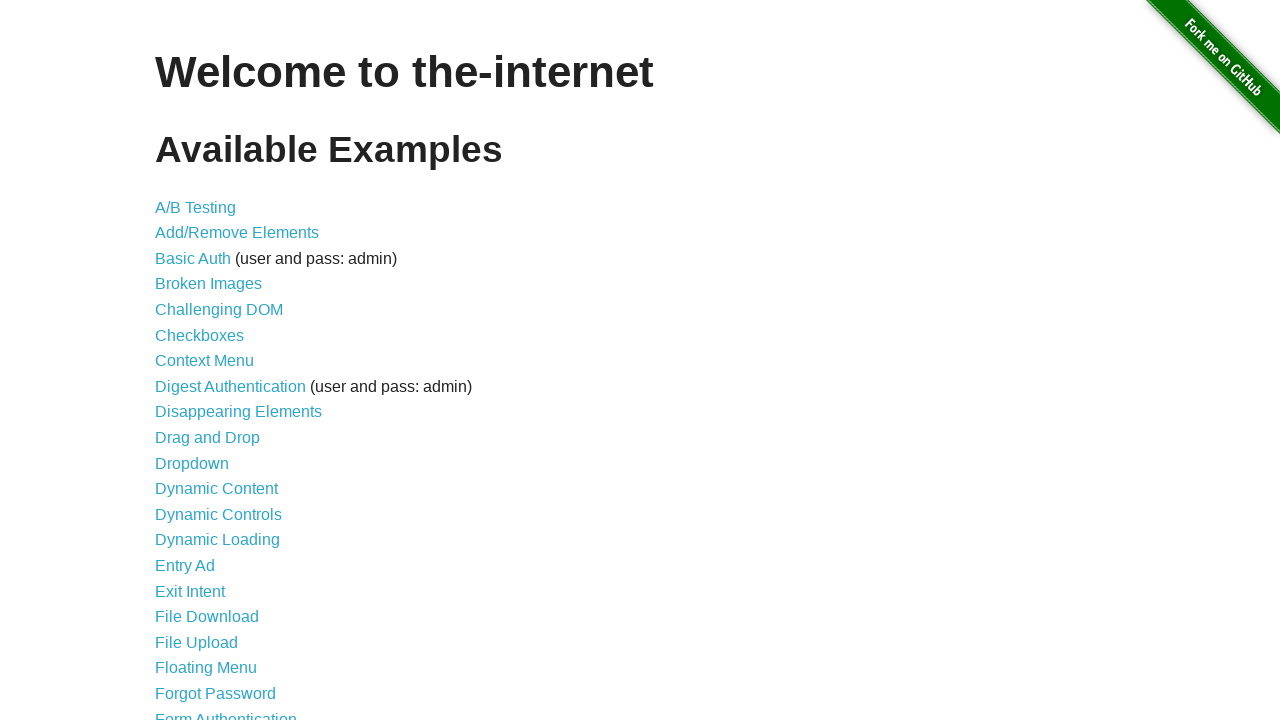

Clicked Dynamic Controls link to navigate to test page at (218, 514) on text=Dynamic Controls
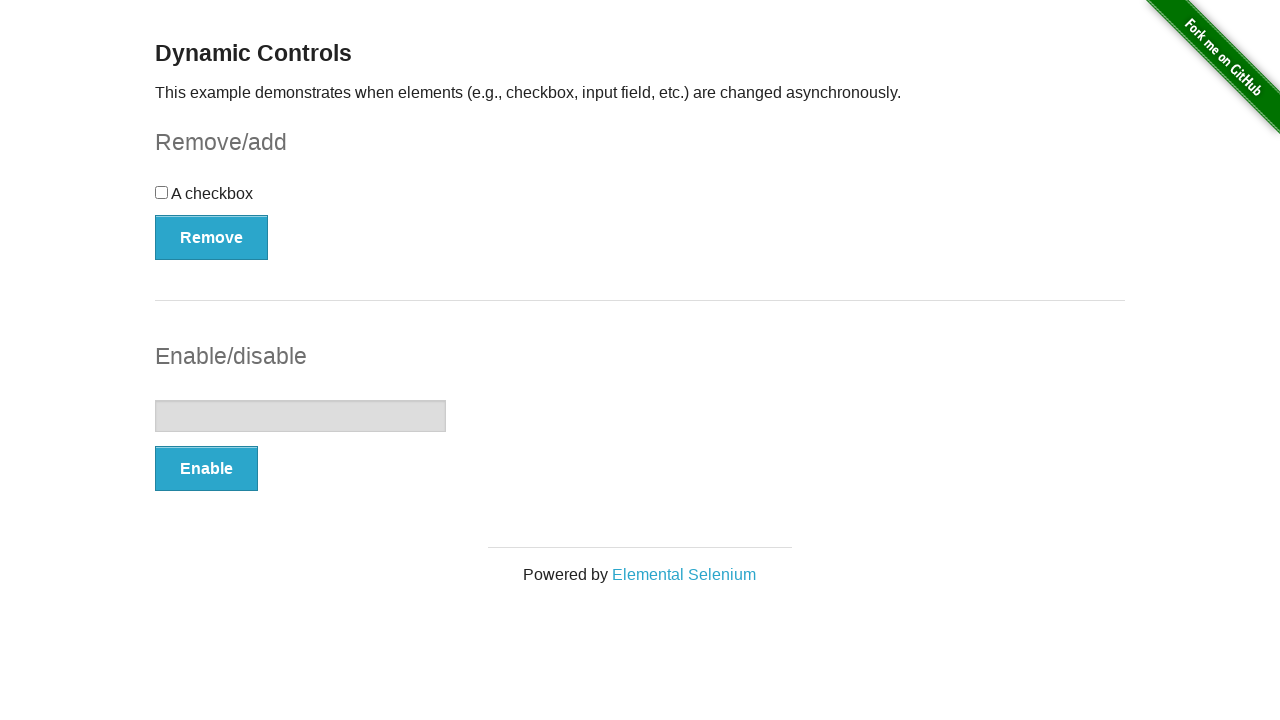

Checkbox selector loaded and ready
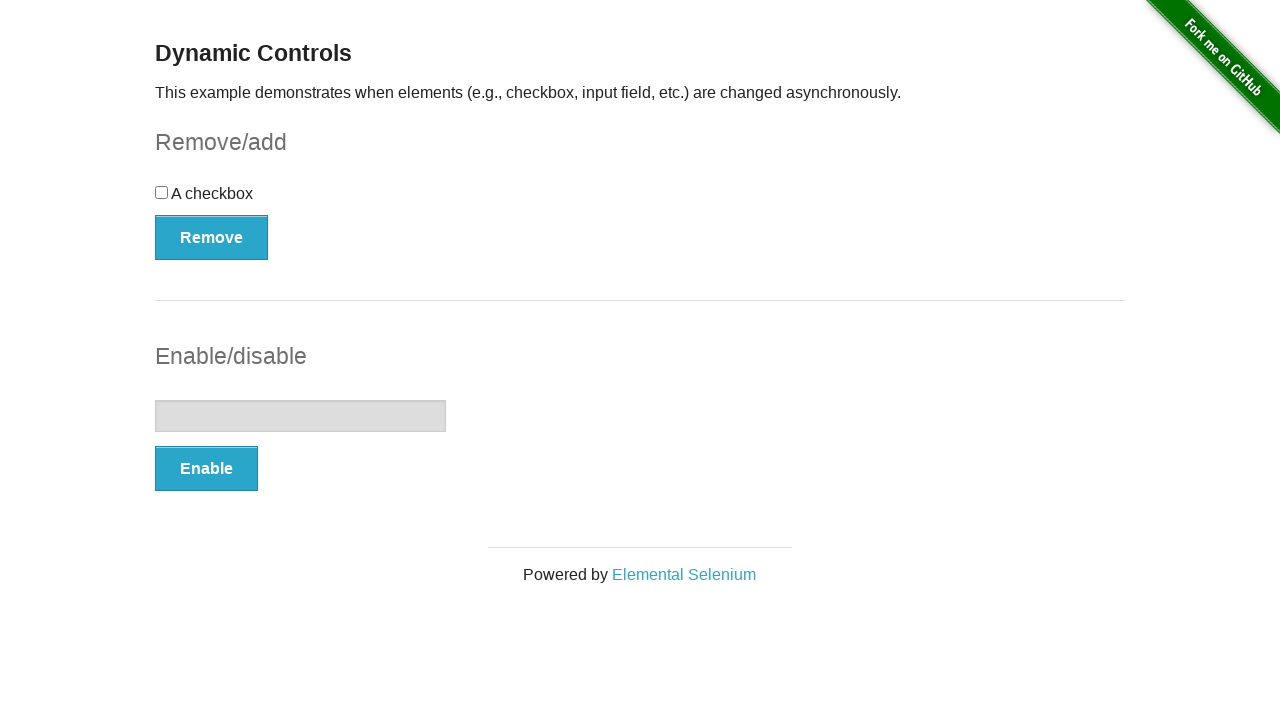

Clicked the checkbox to toggle it at (162, 192) on #checkbox > input[type=checkbox]
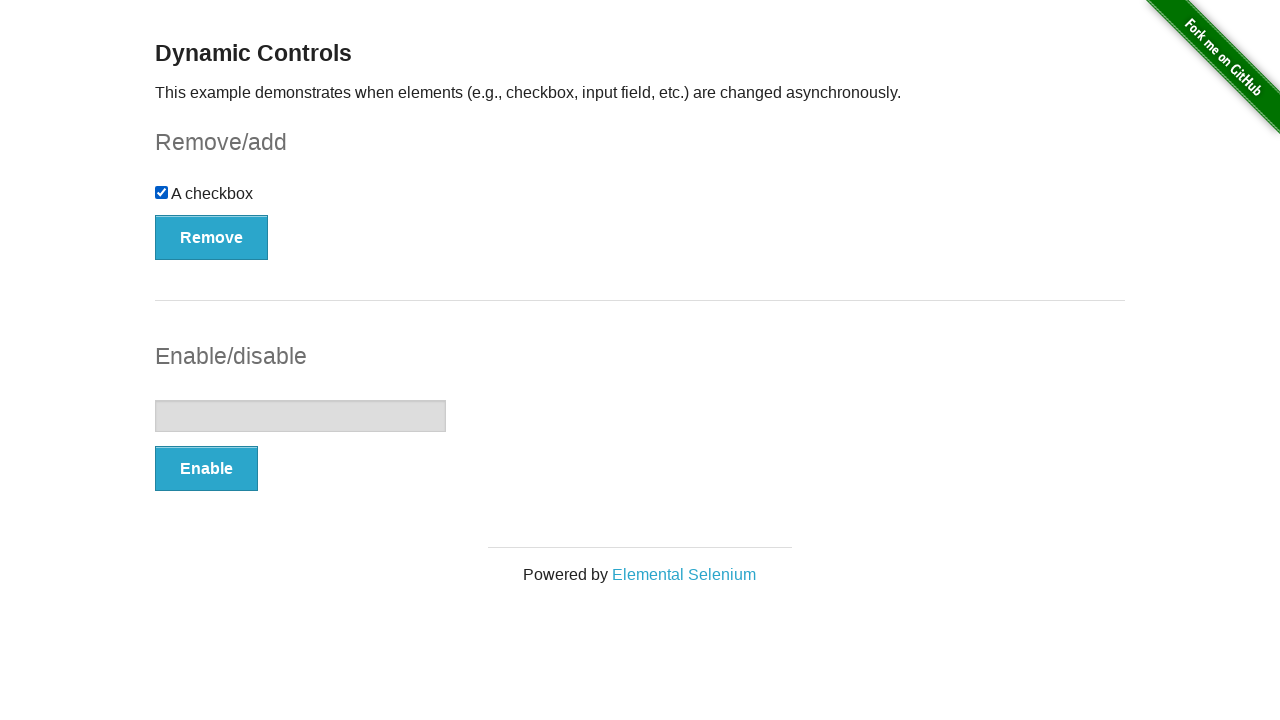

Clicked Remove button to remove the checkbox at (212, 237) on #checkbox-example > button
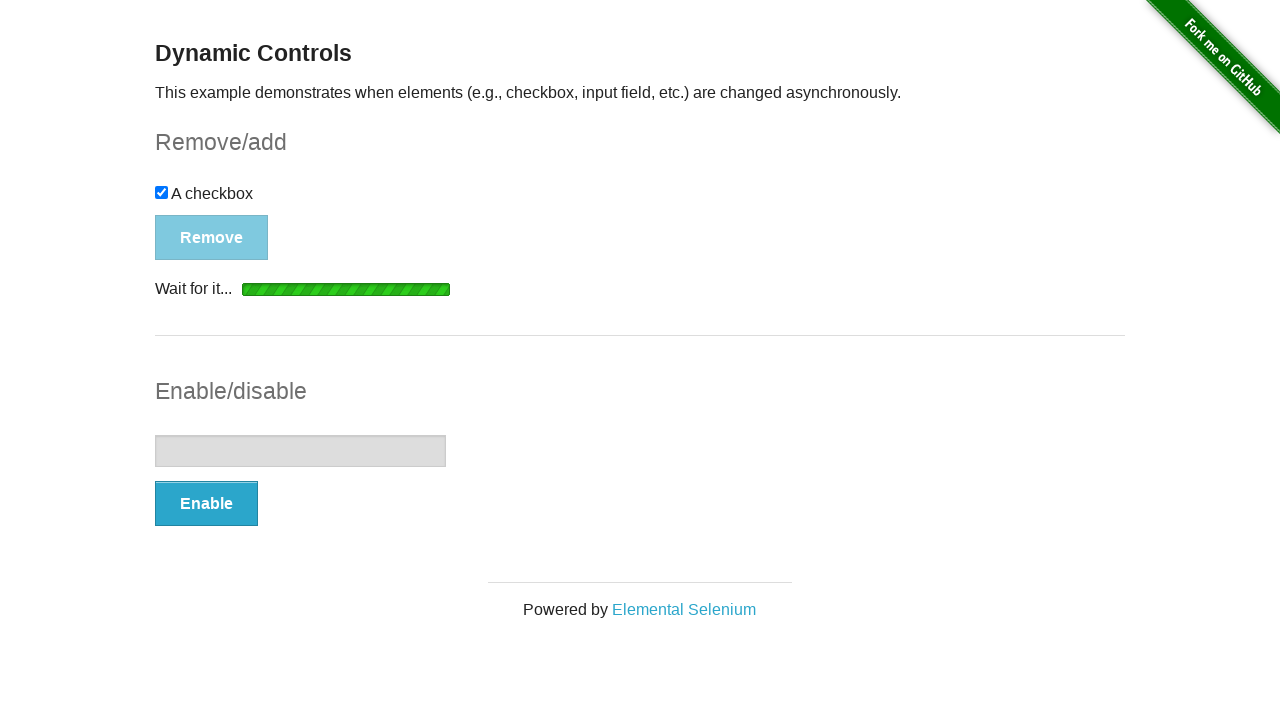

Remove button became visible again after checkbox removal
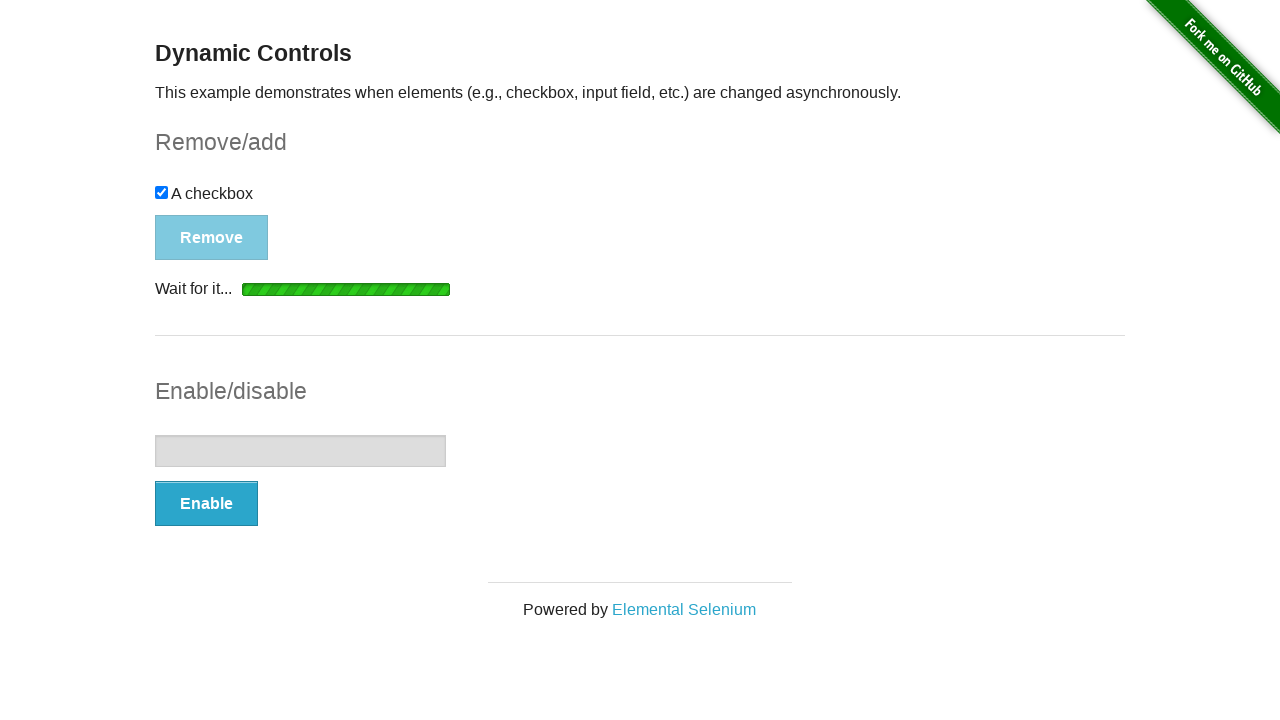

Waited for animation to complete
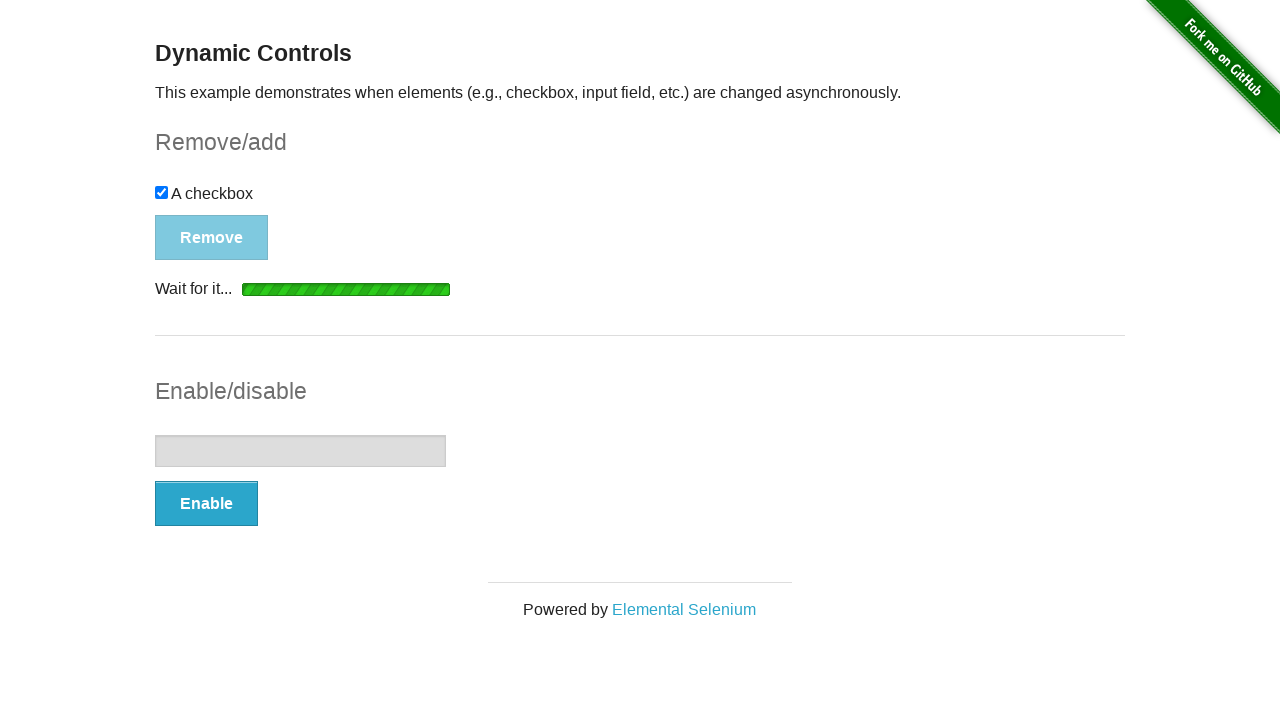

Clicked Add button to restore the checkbox at (196, 208) on #checkbox-example > button
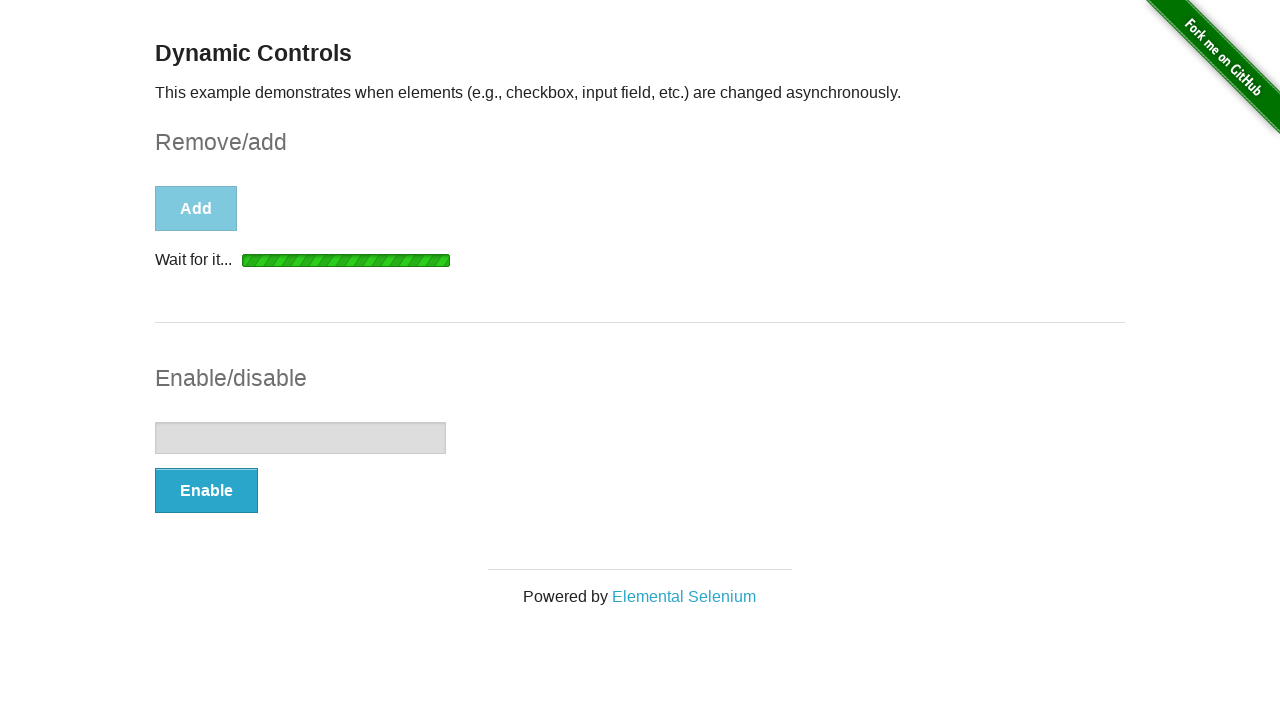

Clicked Enable button to enable the input field at (206, 491) on #input-example > button
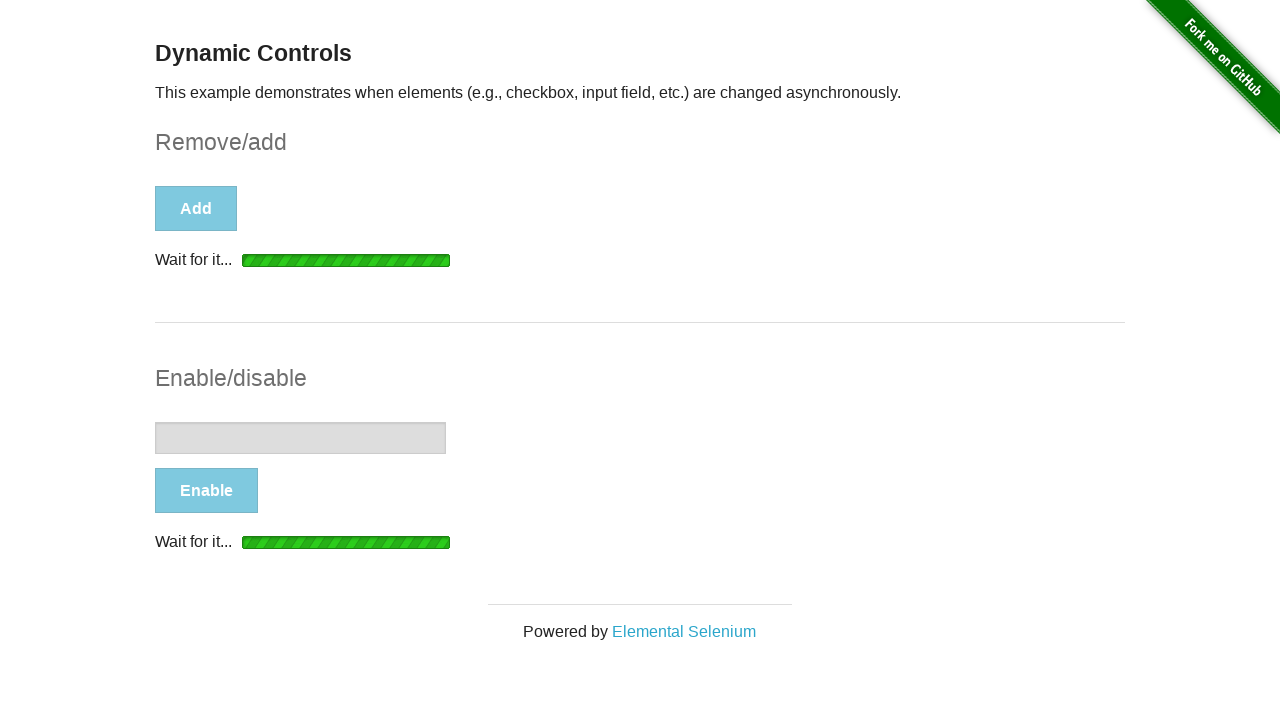

Input field became enabled and ready for text entry
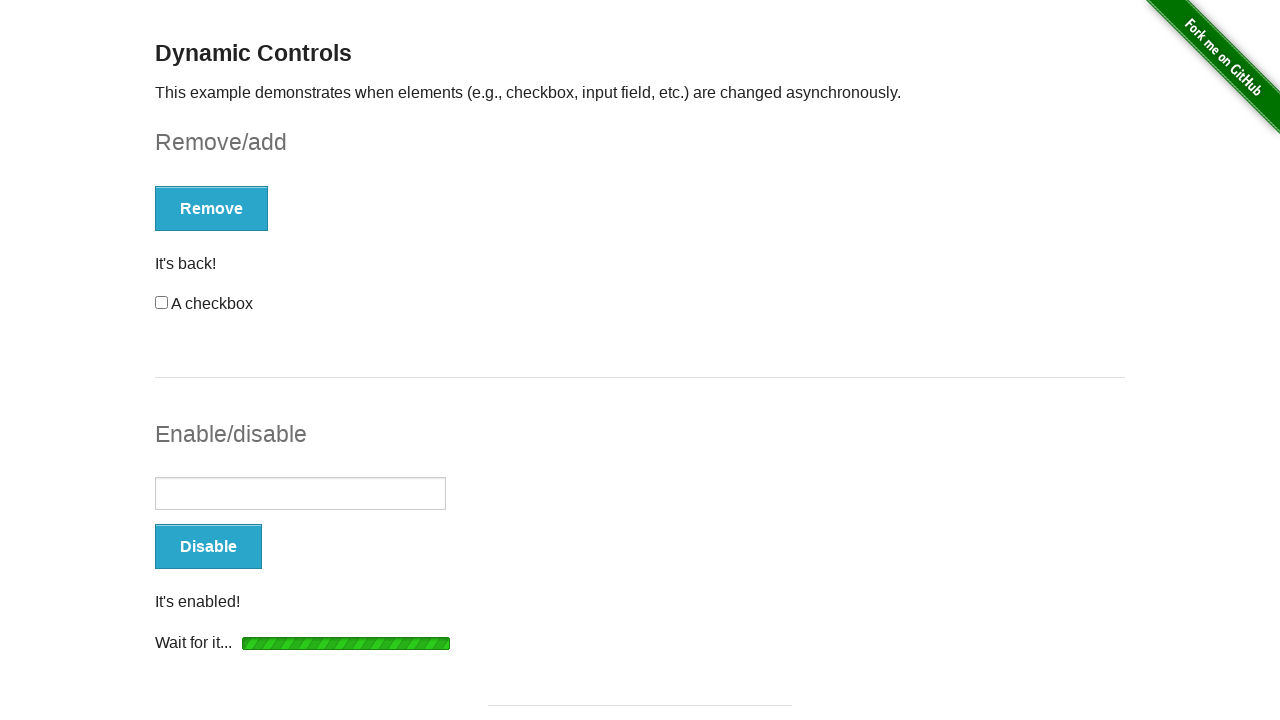

Typed 'Platzi' into the enabled input field on #input-example > input[type=text]
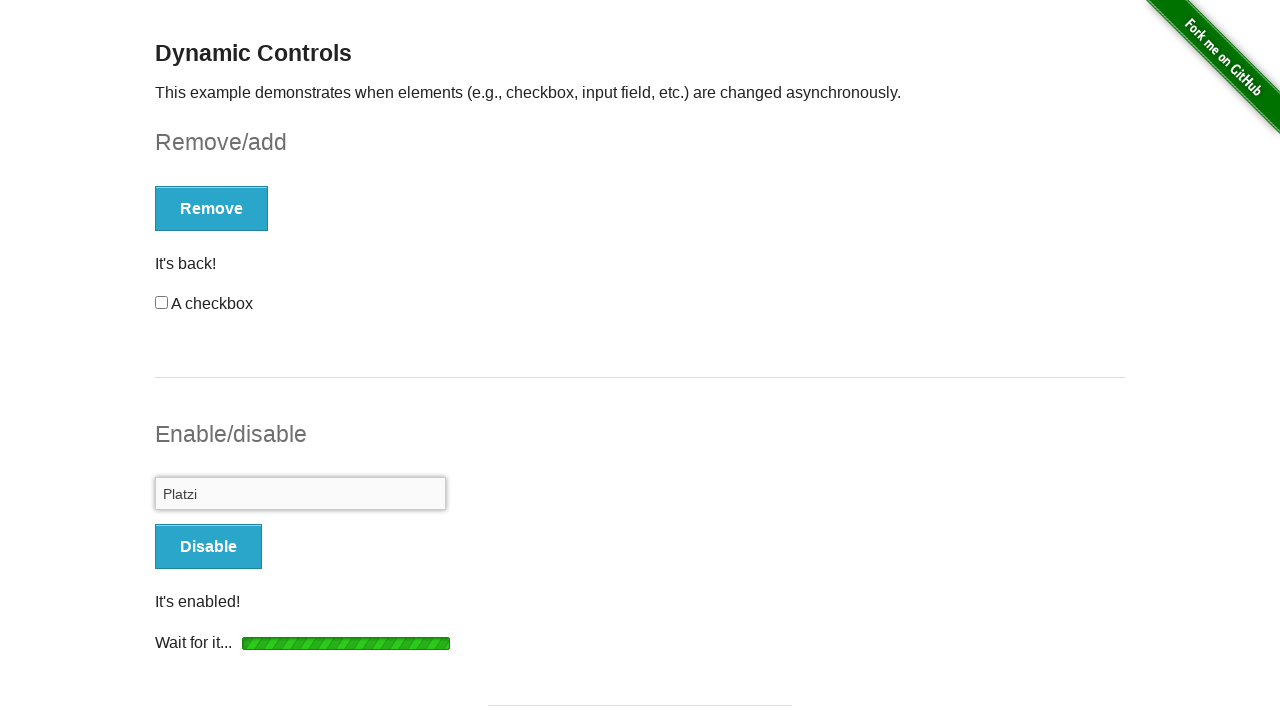

Clicked Disable button to disable the input field at (208, 546) on #input-example > button
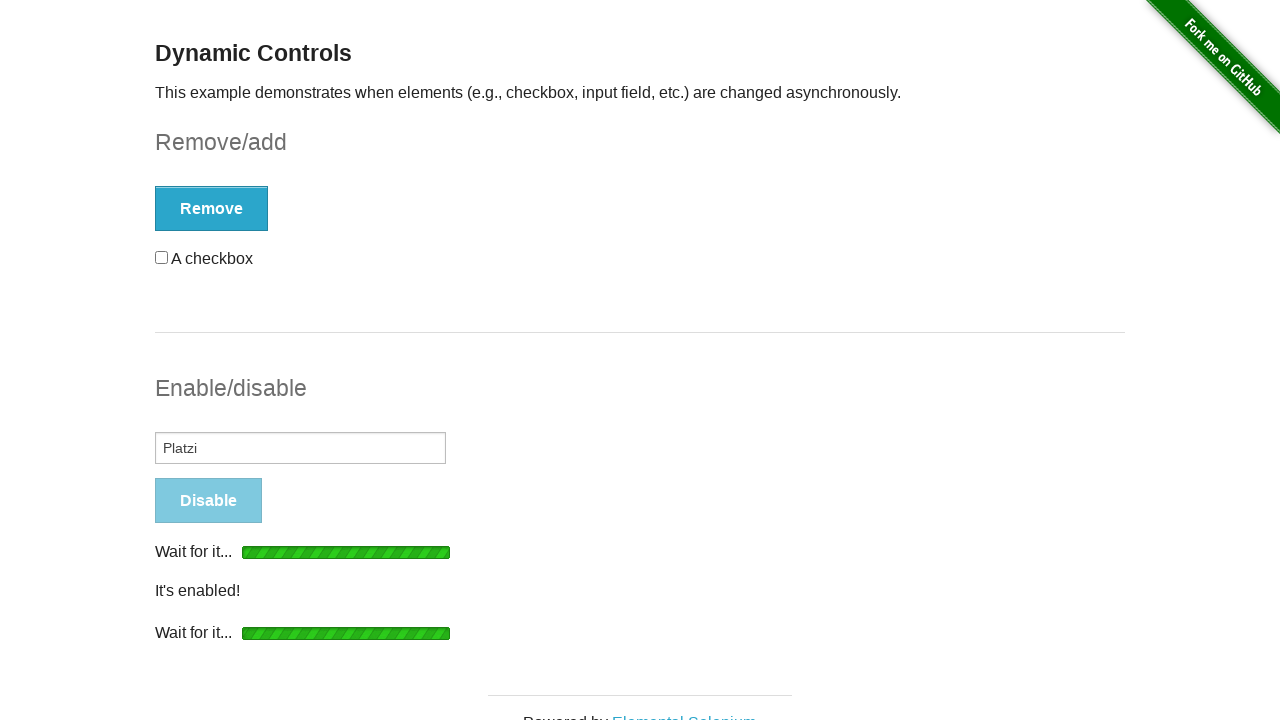

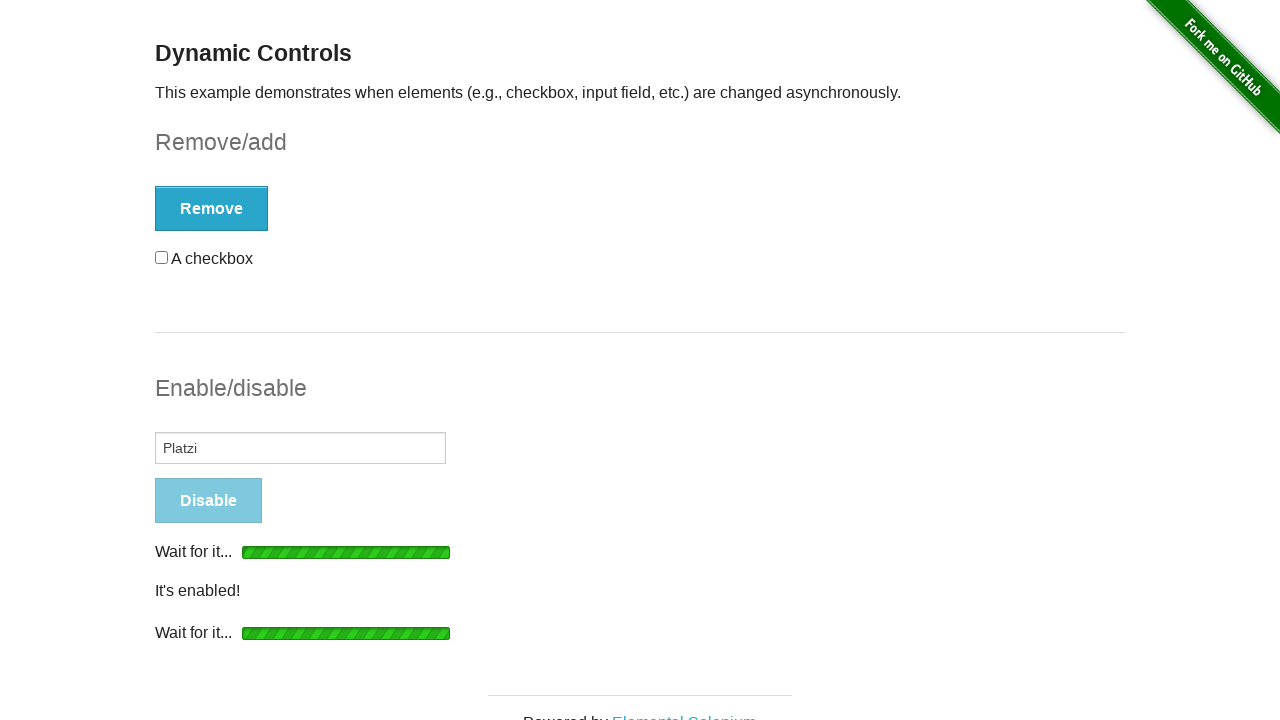